Navigates to the Formula 1 2025 Constructor Championship standings page and verifies the standings table with team information is displayed.

Starting URL: https://www.formula1.com/en/results/2025/team

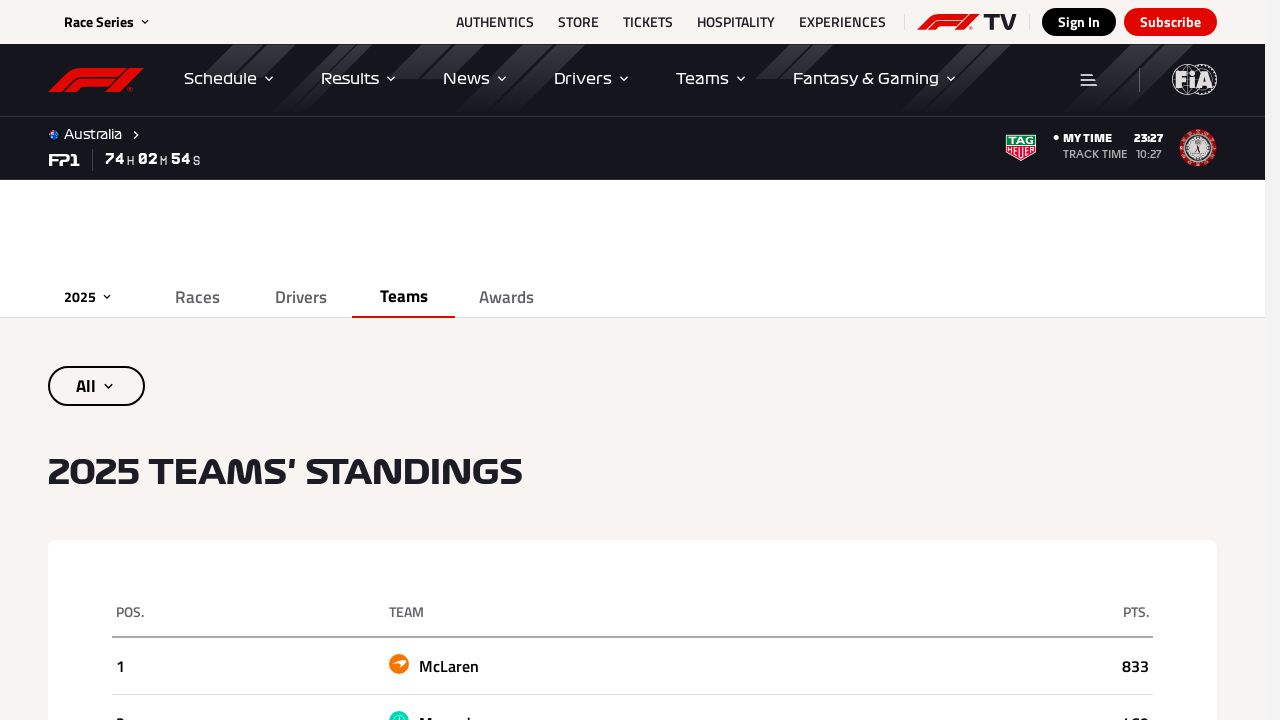

Waited for constructor standings table to load and become visible
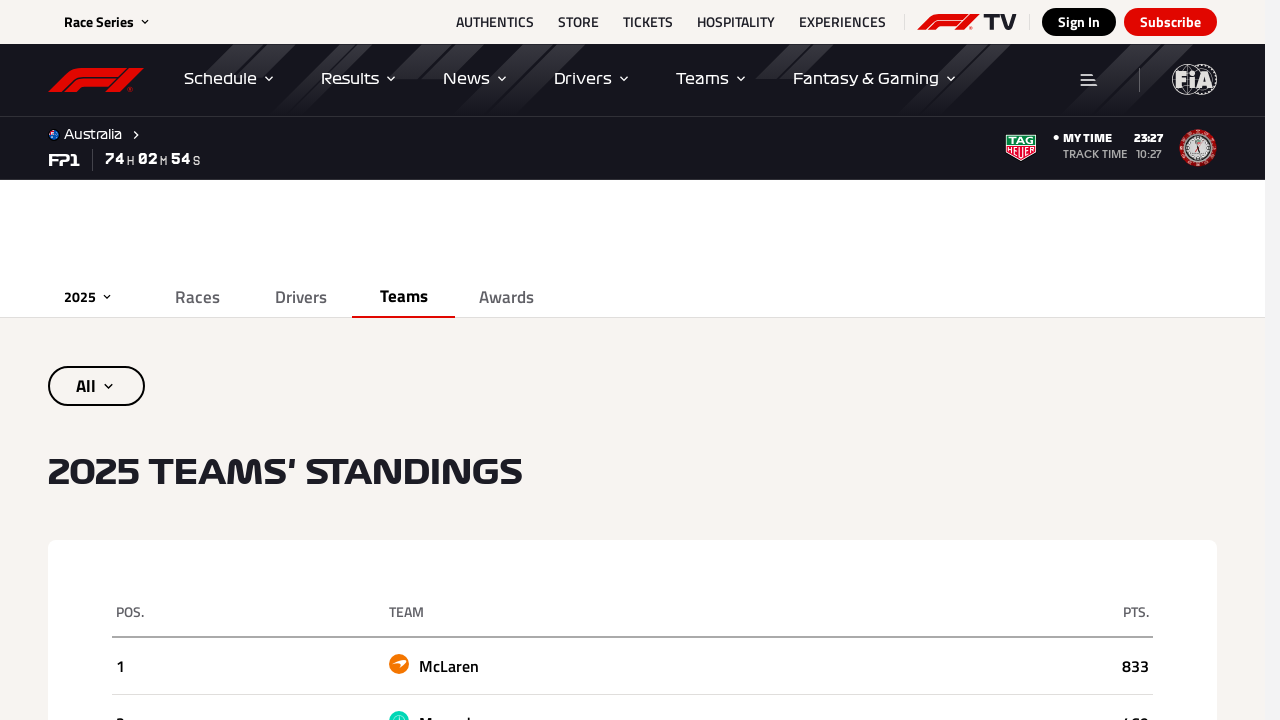

Located all table rows containing team data
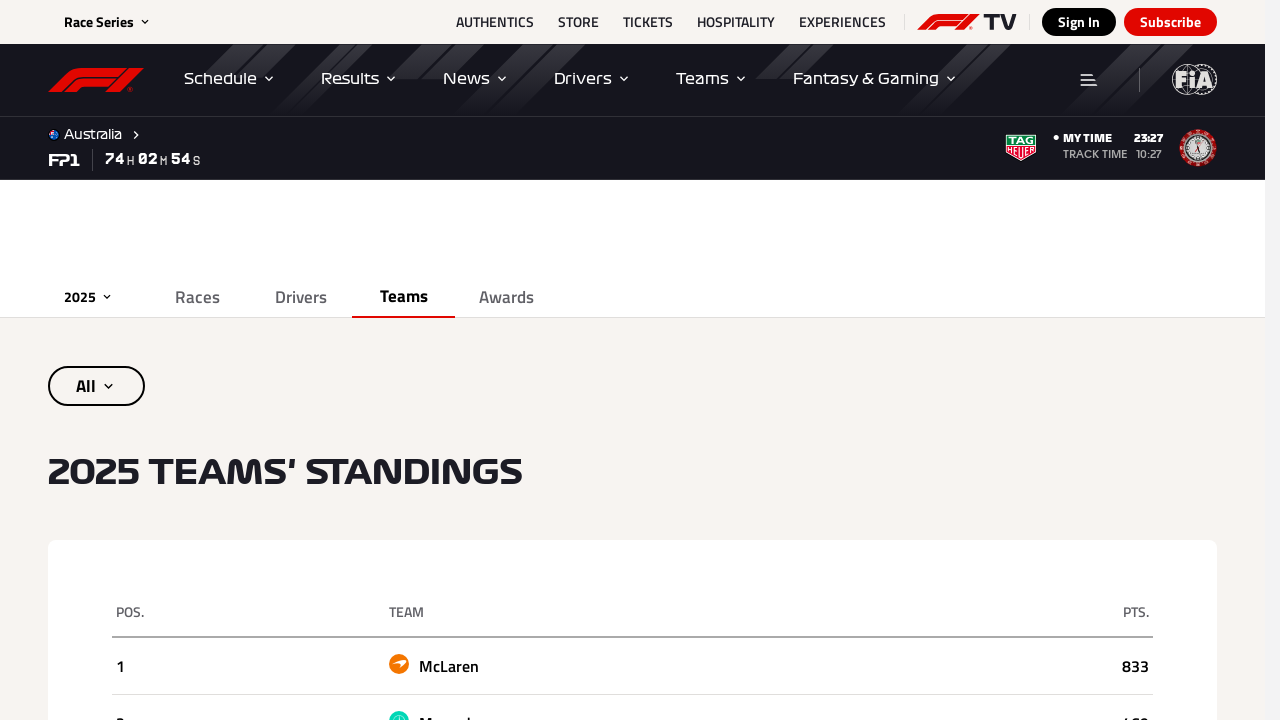

Verified first table row is visible, confirming standings table is displayed
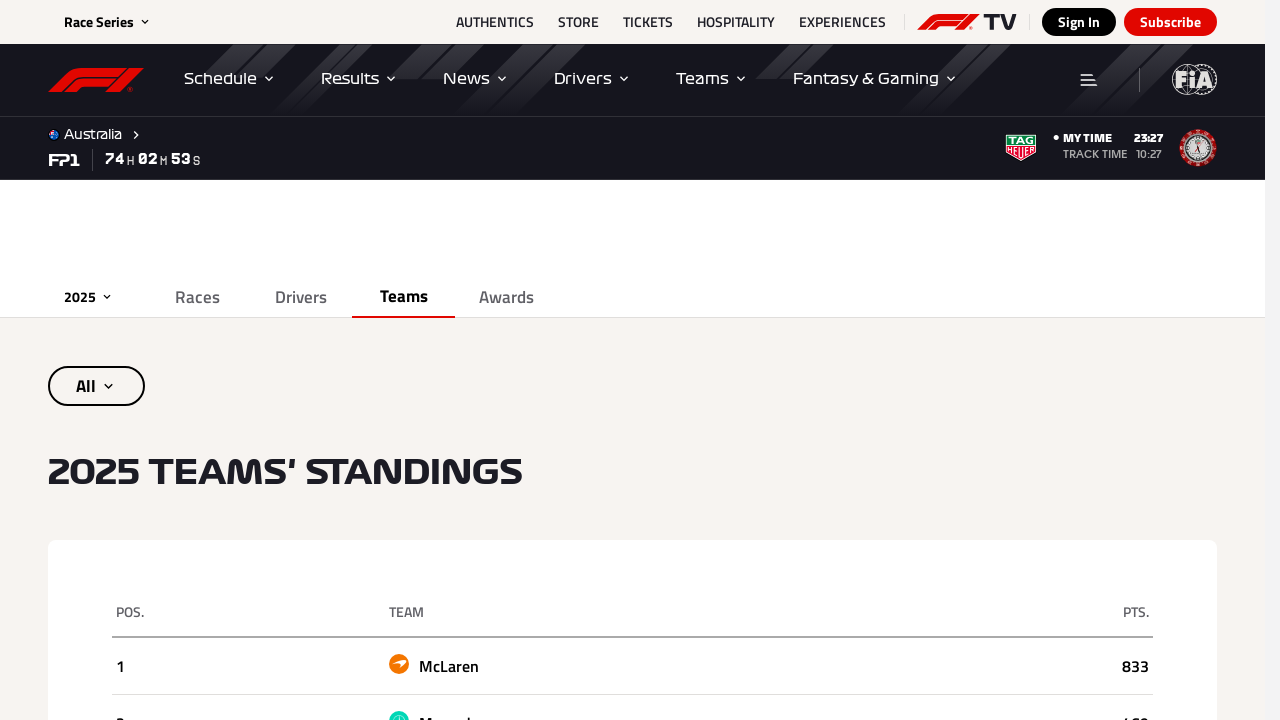

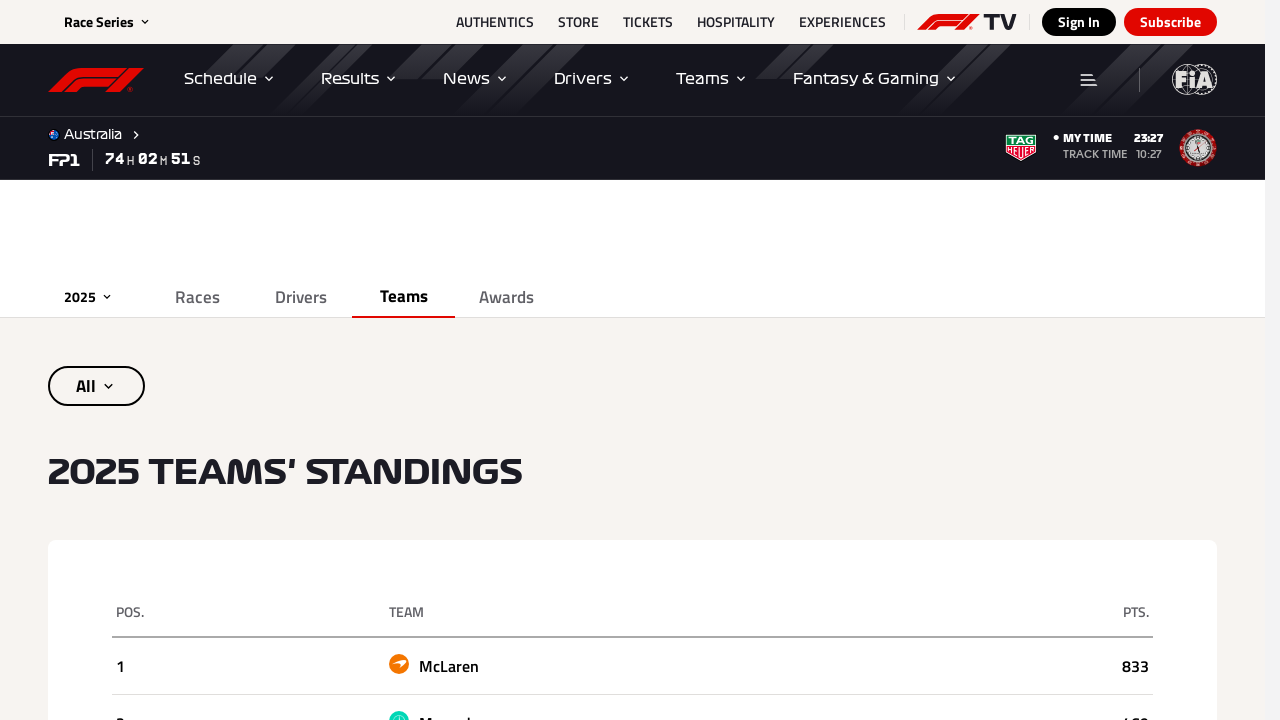